Tests UI controls on a form including dropdown selection, radio button clicks, checkbox interactions, and attribute verification

Starting URL: https://rahulshettyacademy.com/loginpagePractise/

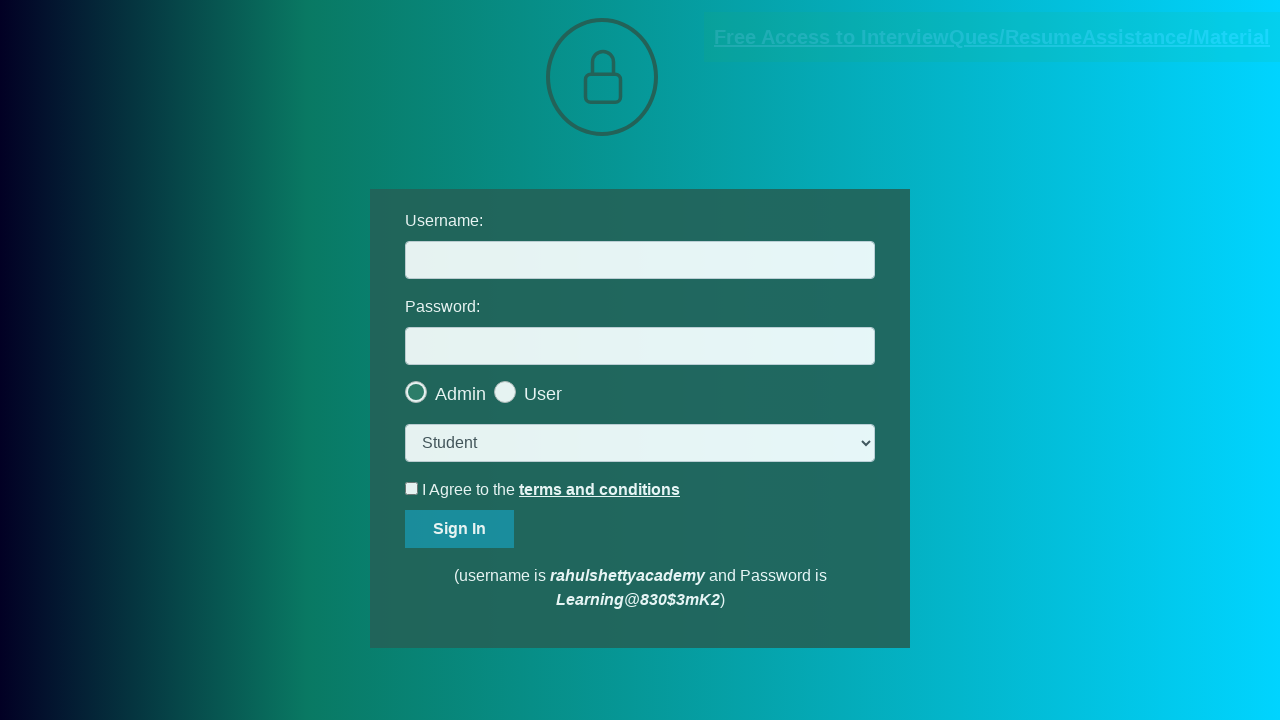

Selected 'consult' option from dropdown on select.form-control
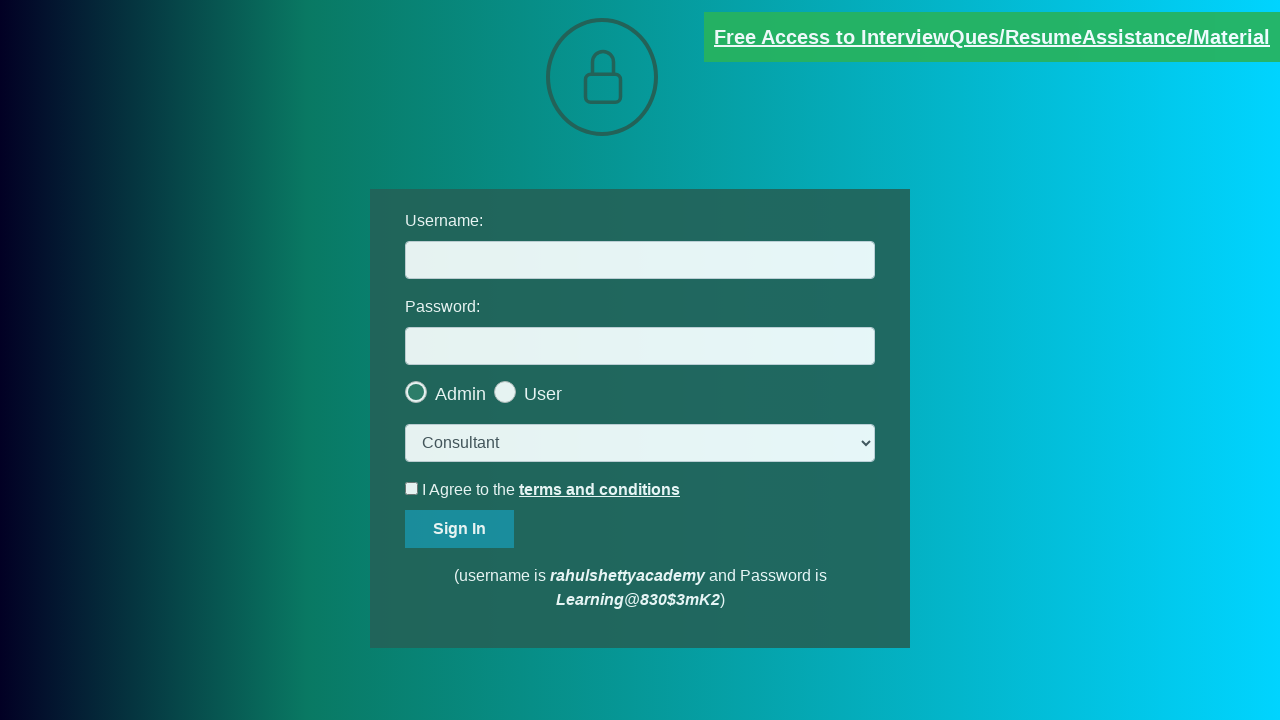

Clicked last radio button at (543, 394) on .radiotextsty >> nth=-1
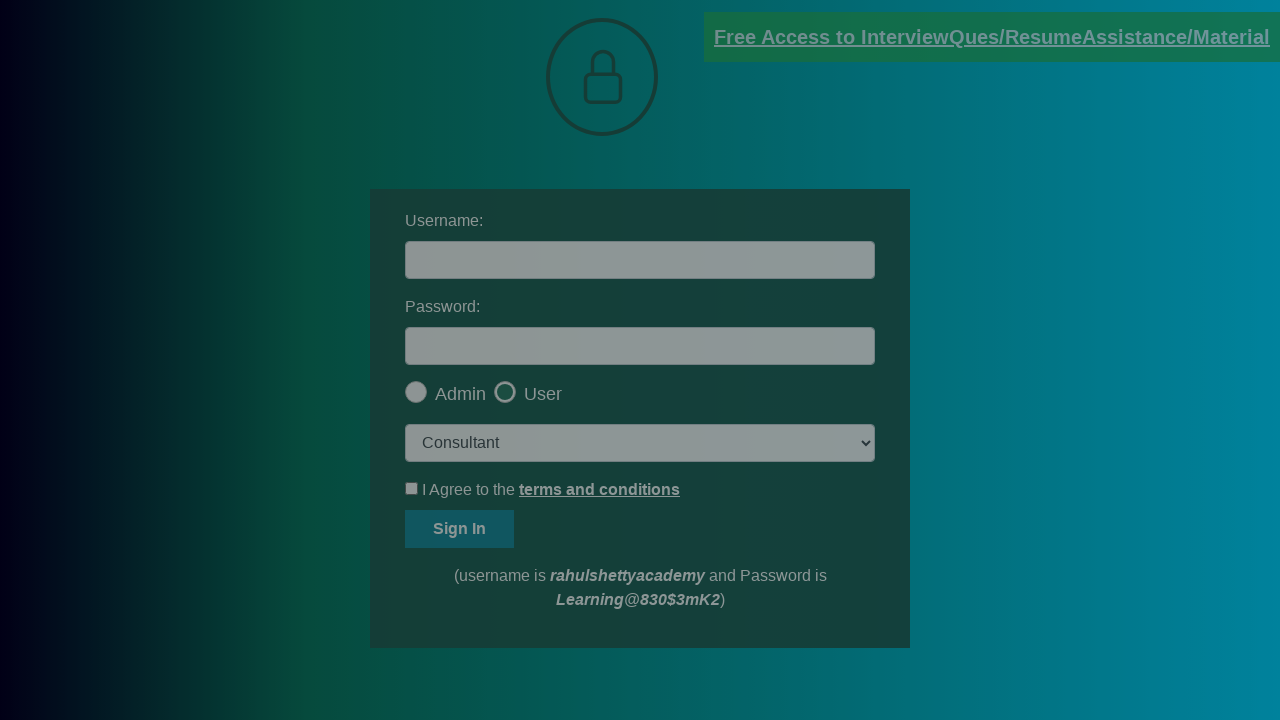

Clicked okay button on modal at (698, 144) on #okayBtn
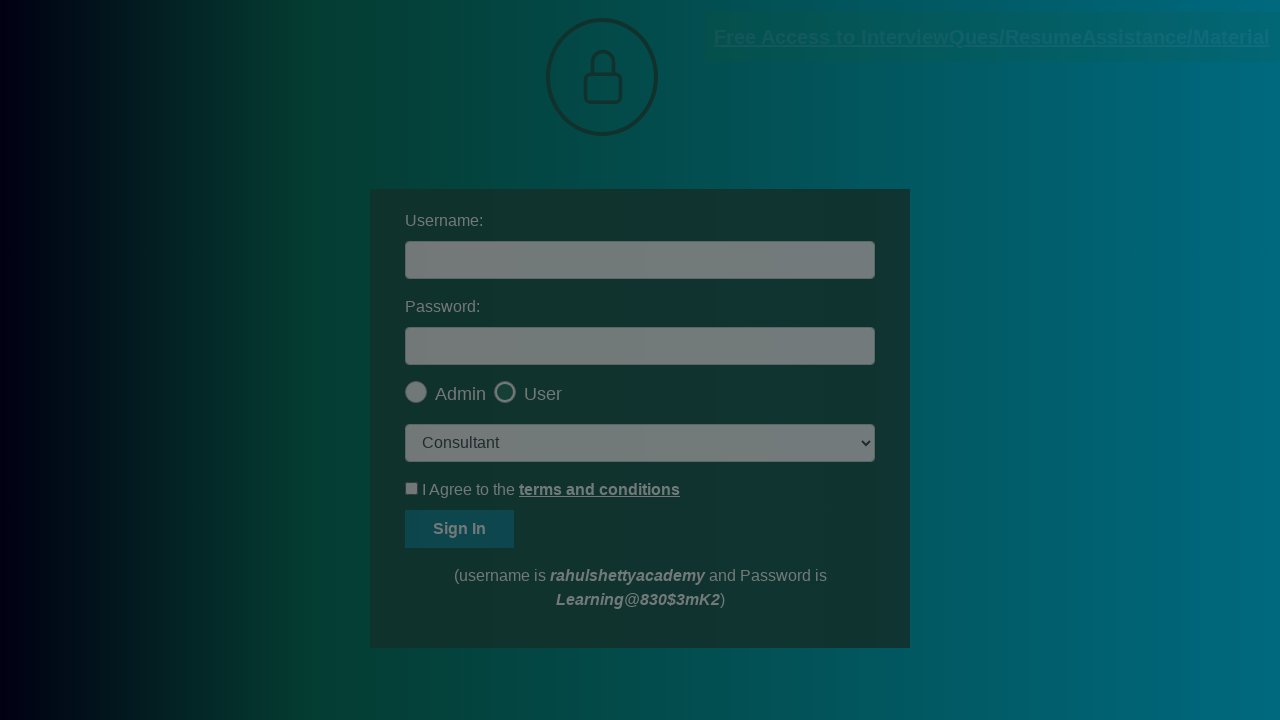

Verified that last radio button is checked
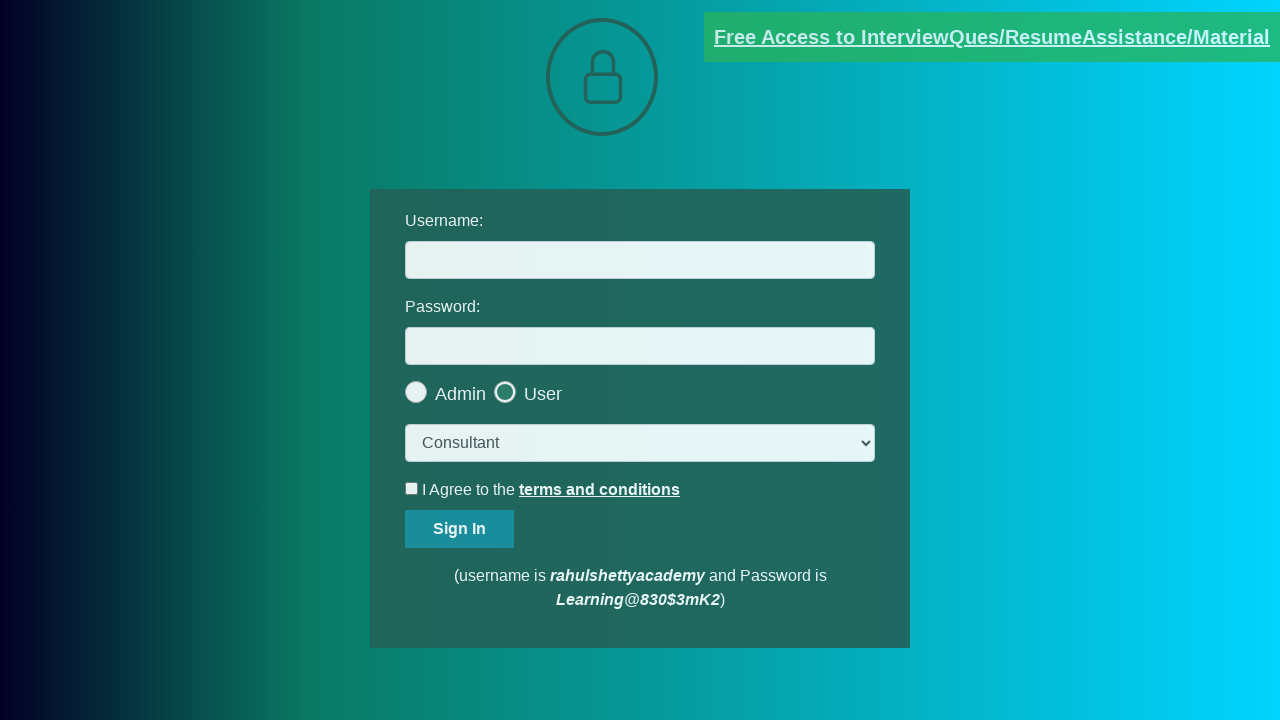

Clicked terms checkbox at (412, 488) on #terms
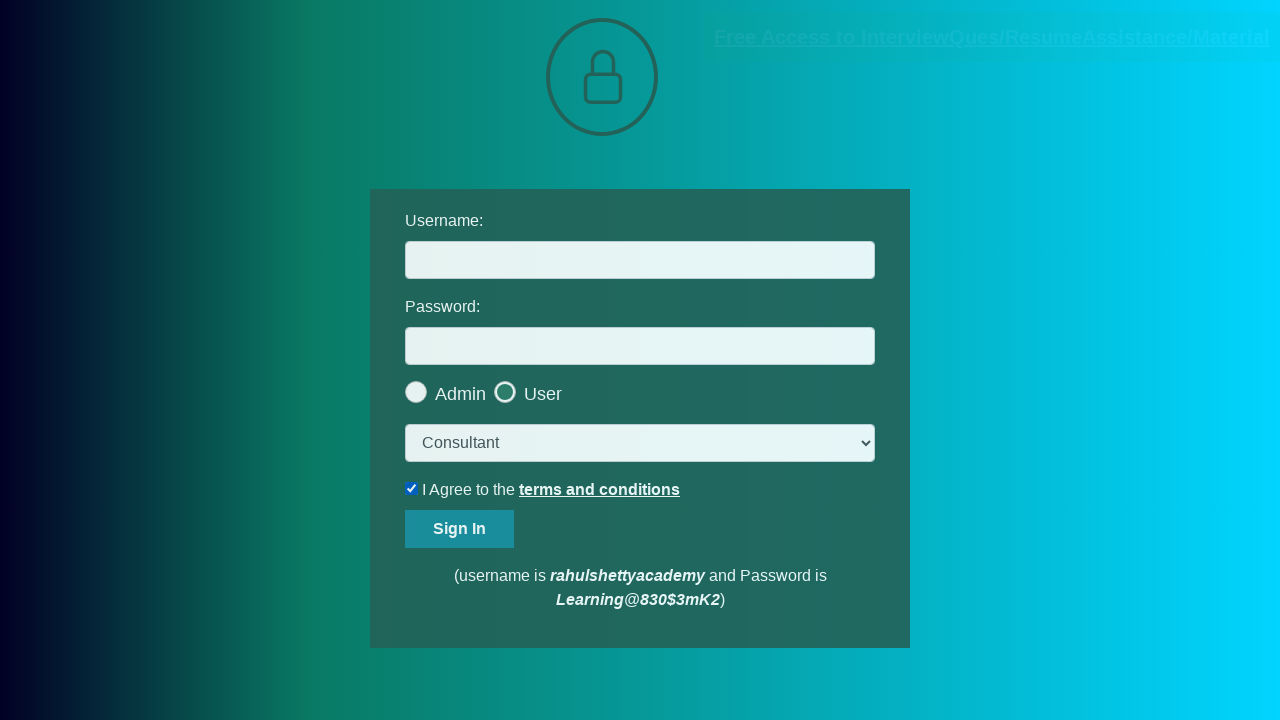

Verified that terms checkbox is checked
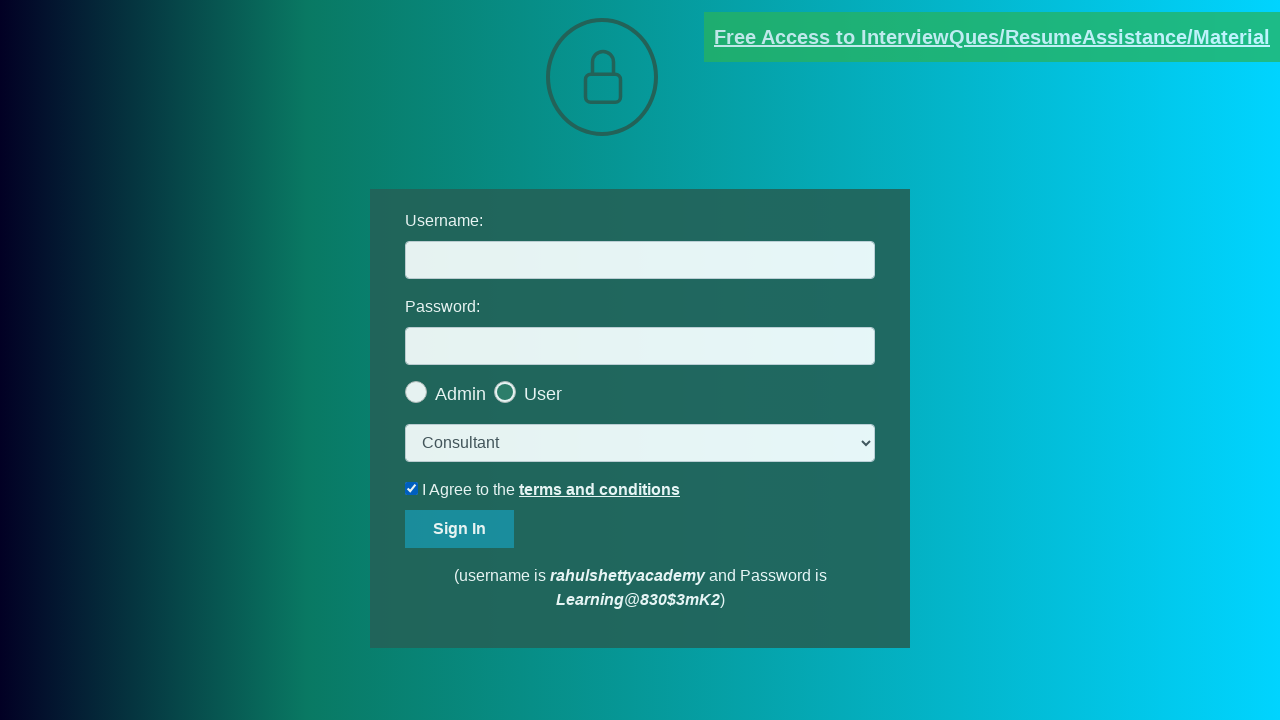

Verified document link has 'blinkingText' class attribute
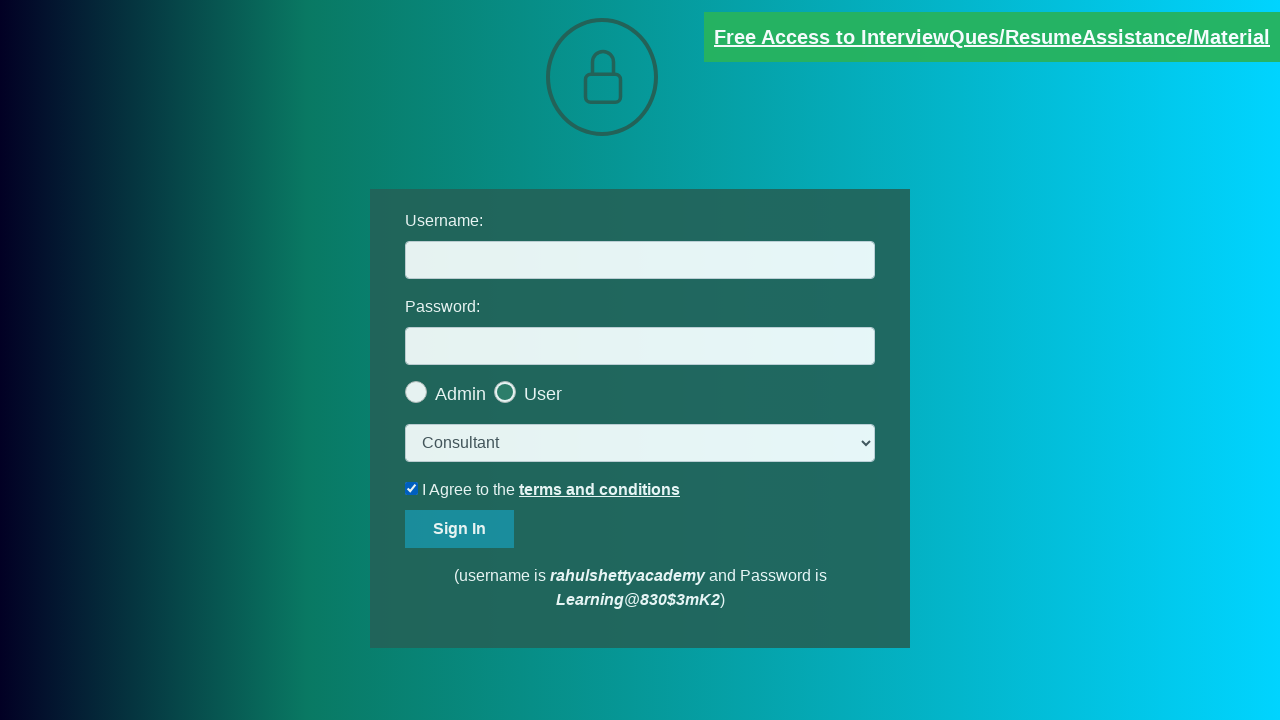

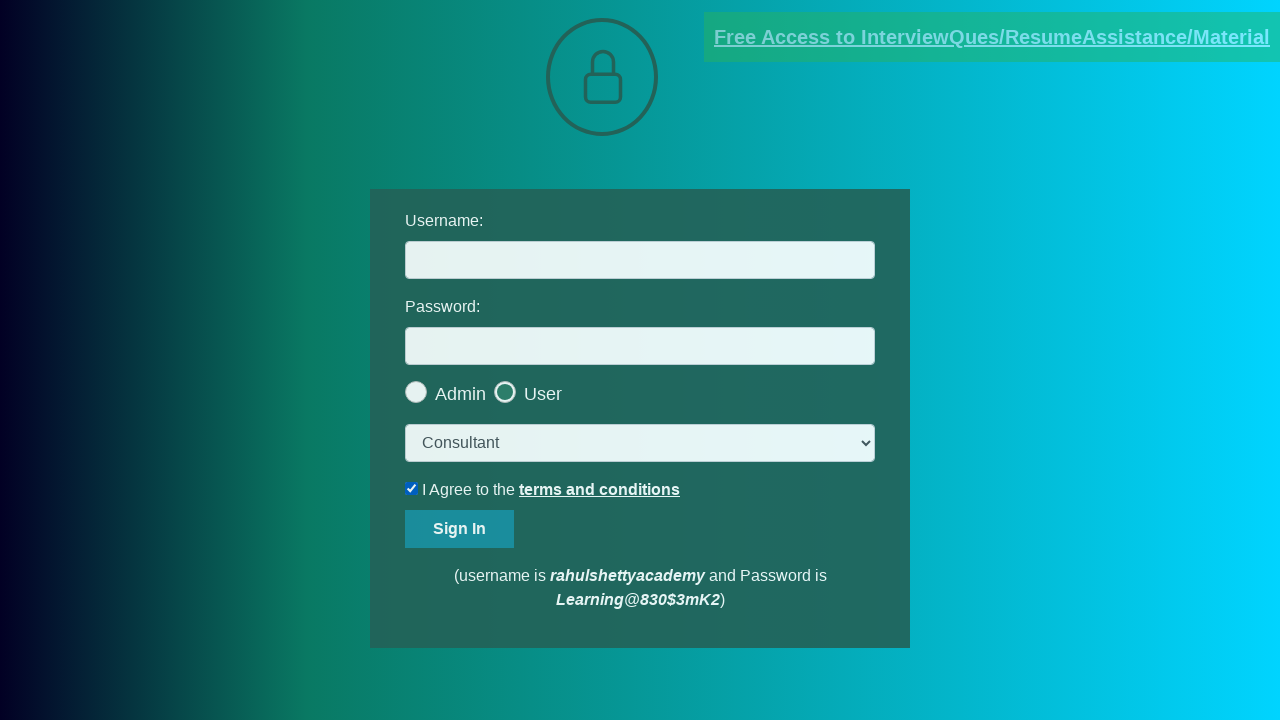